Tests a newsletter subscription form by filling in an email address and clicking the Subscribe button on a demo page.

Starting URL: https://demoapps.qspiders.com/ui/pageLoad/newTab

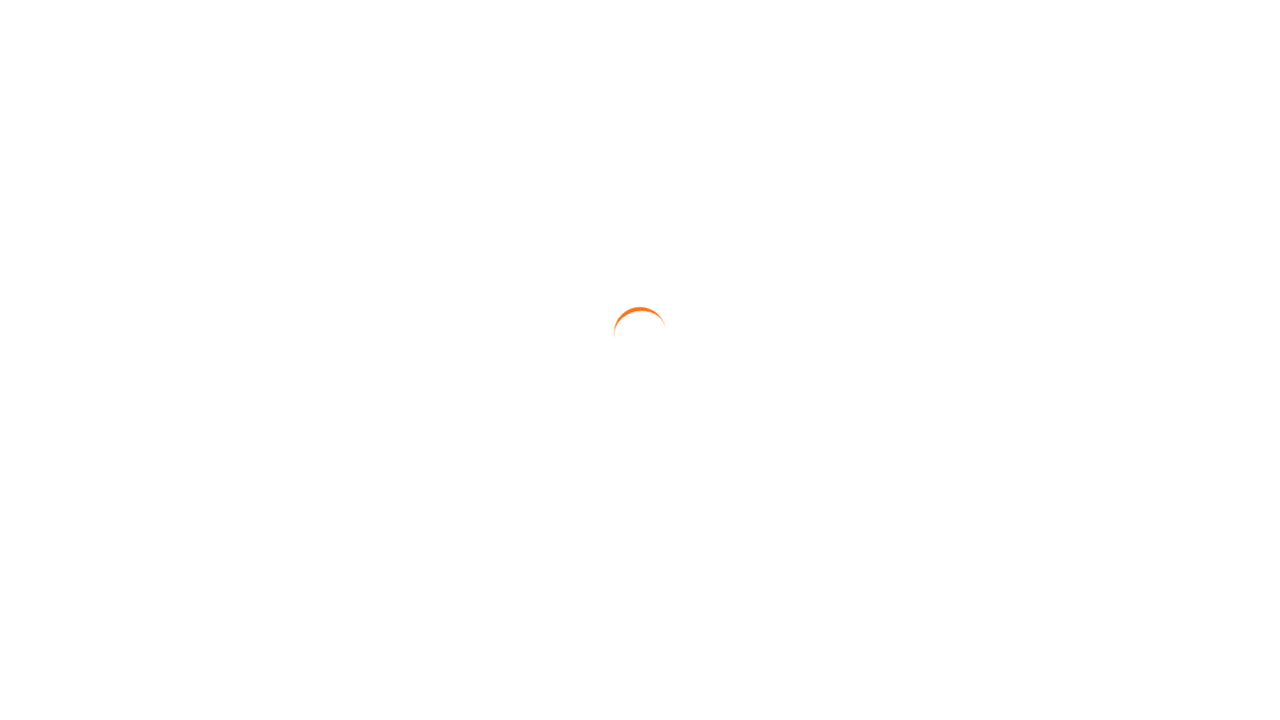

Email input field became visible
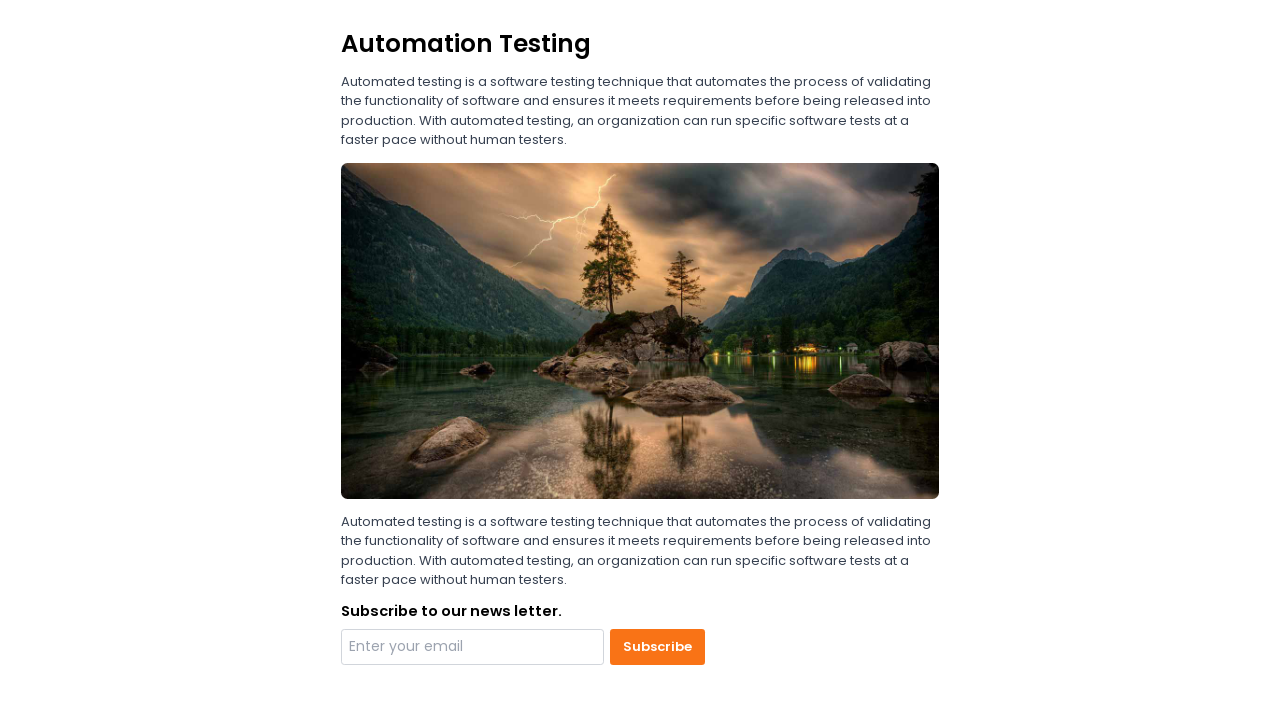

Filled email input with 'testsubscriber2024@example.com' on input#email
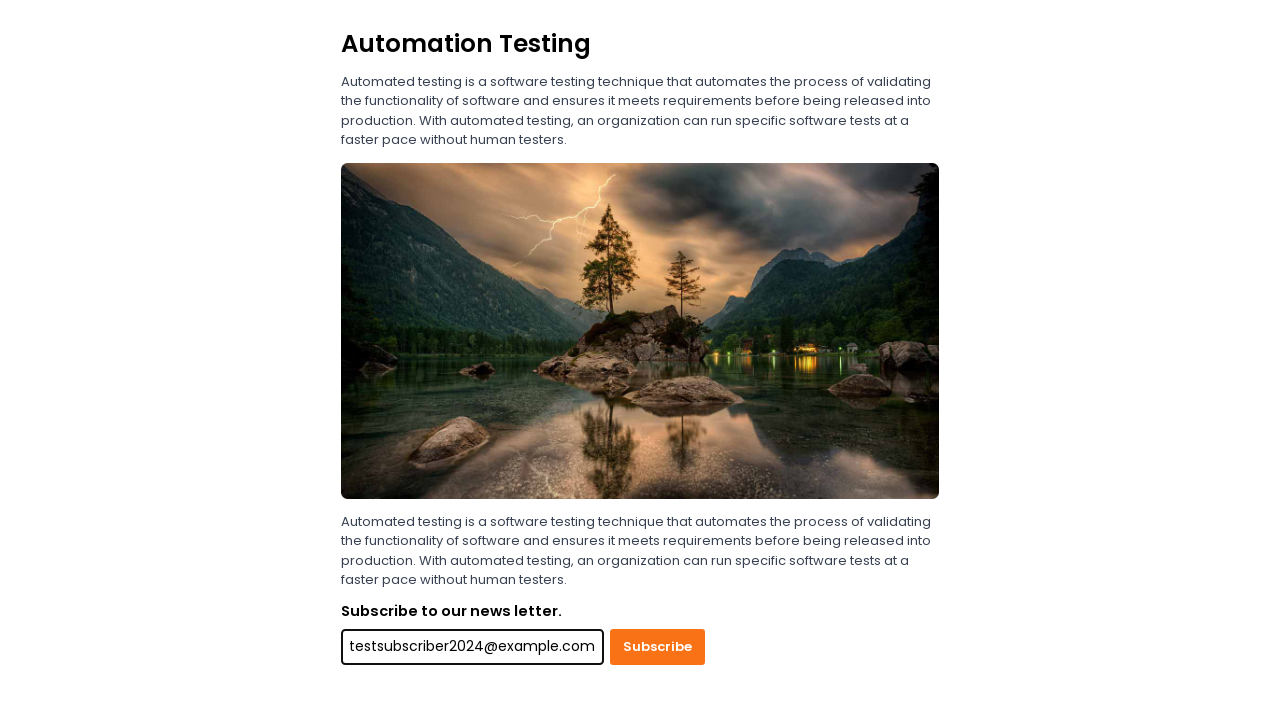

Subscribe button became visible
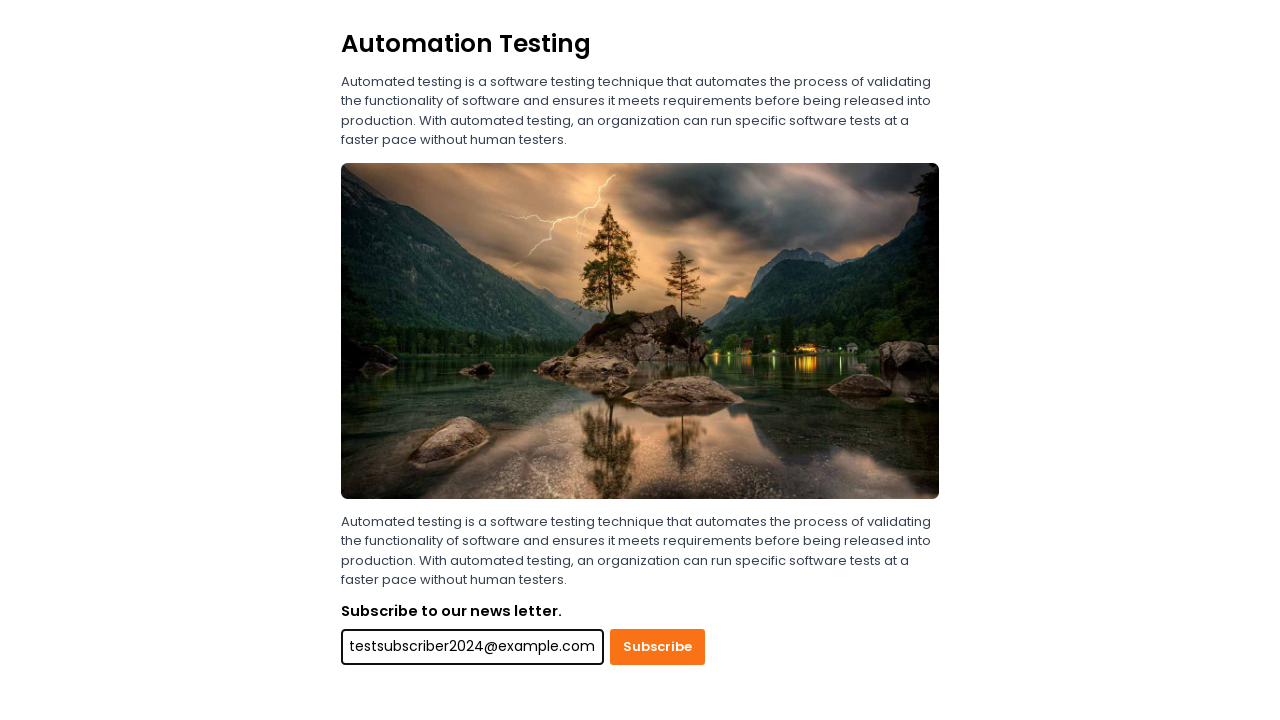

Clicked Subscribe button to submit newsletter subscription at (658, 647) on button:has-text('Subscribe')
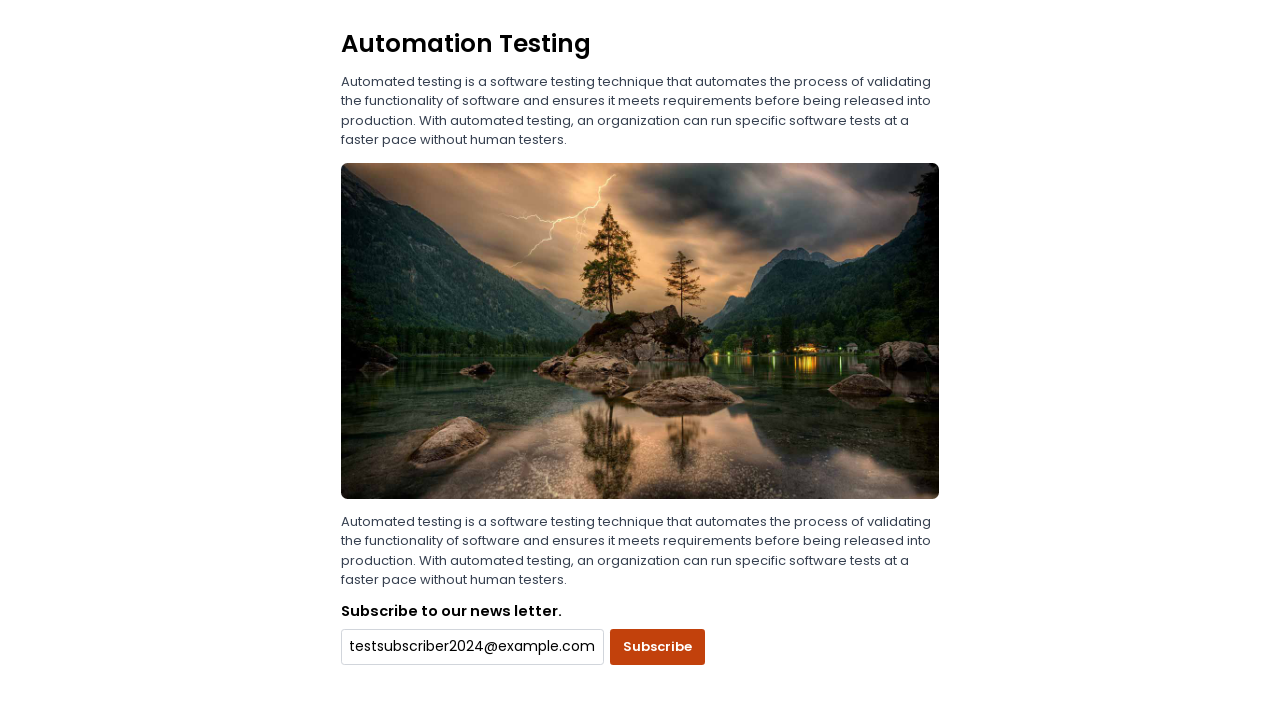

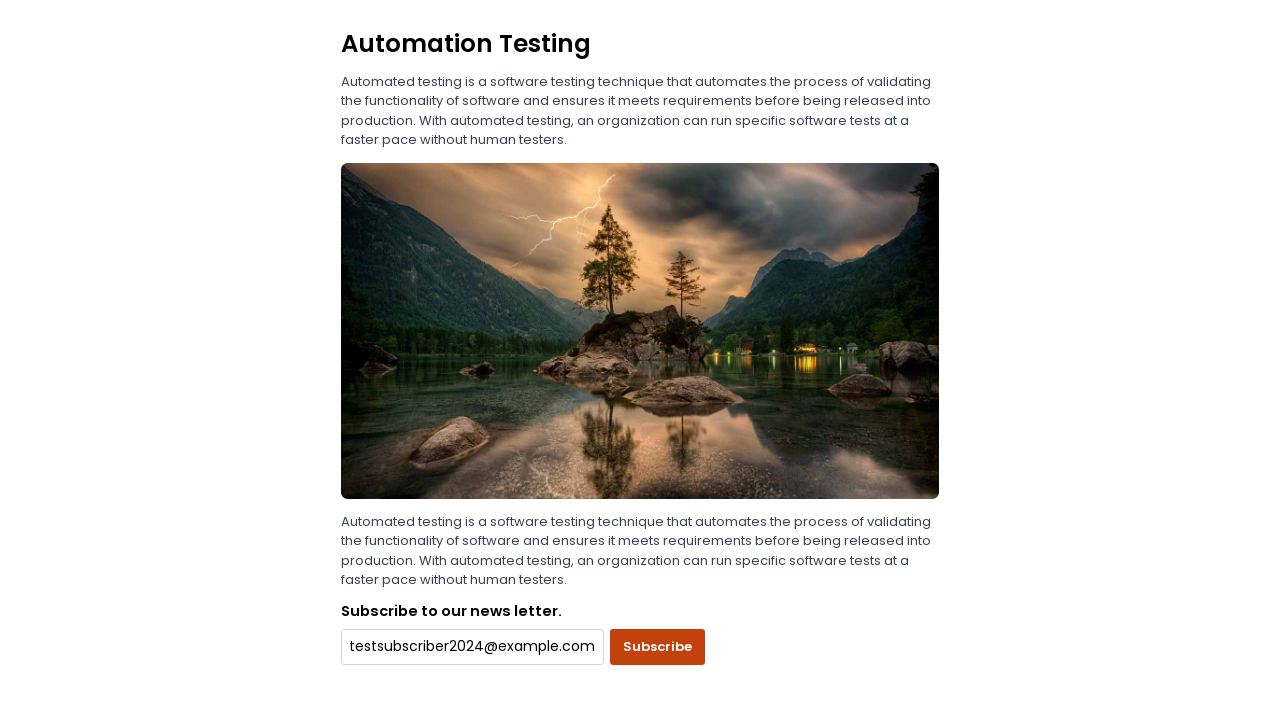